Tests navigating to docs, clicking sidebar link, then clicking table of contents link to navigate to a specific section

Starting URL: https://playwright.dev/

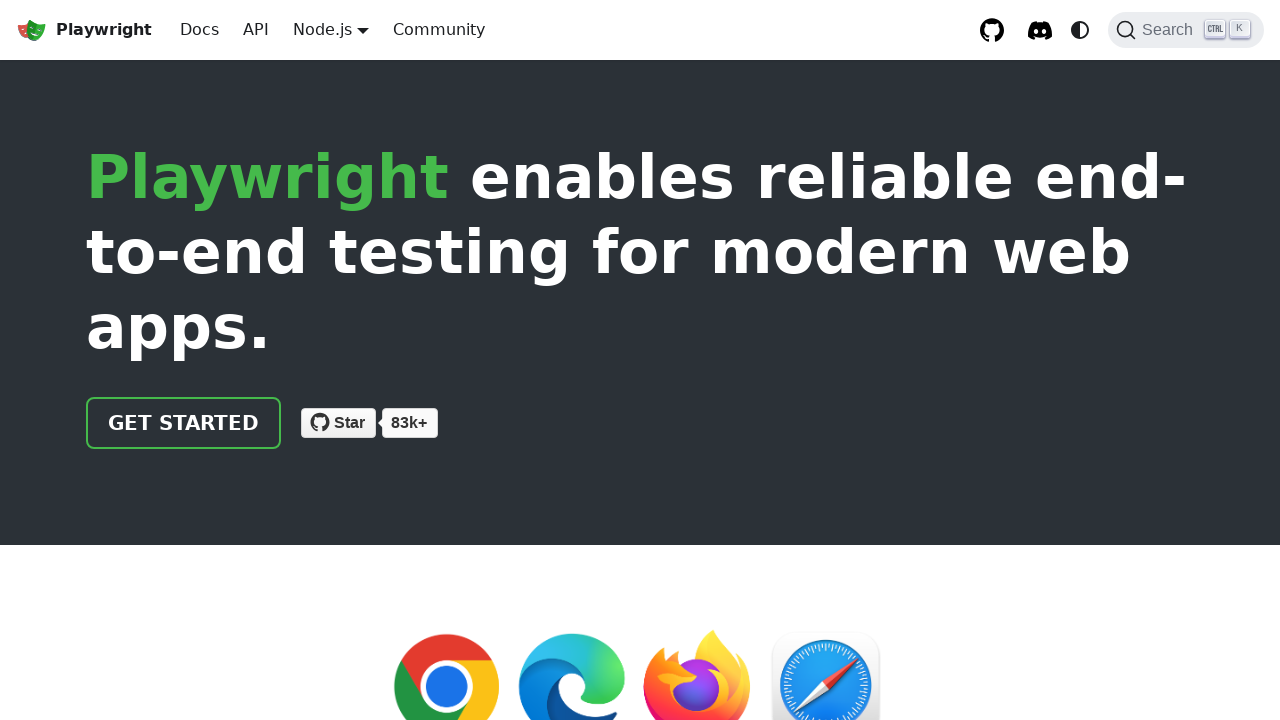

Clicked Docs button to navigate to documentation at (200, 30) on internal:text="Docs"i
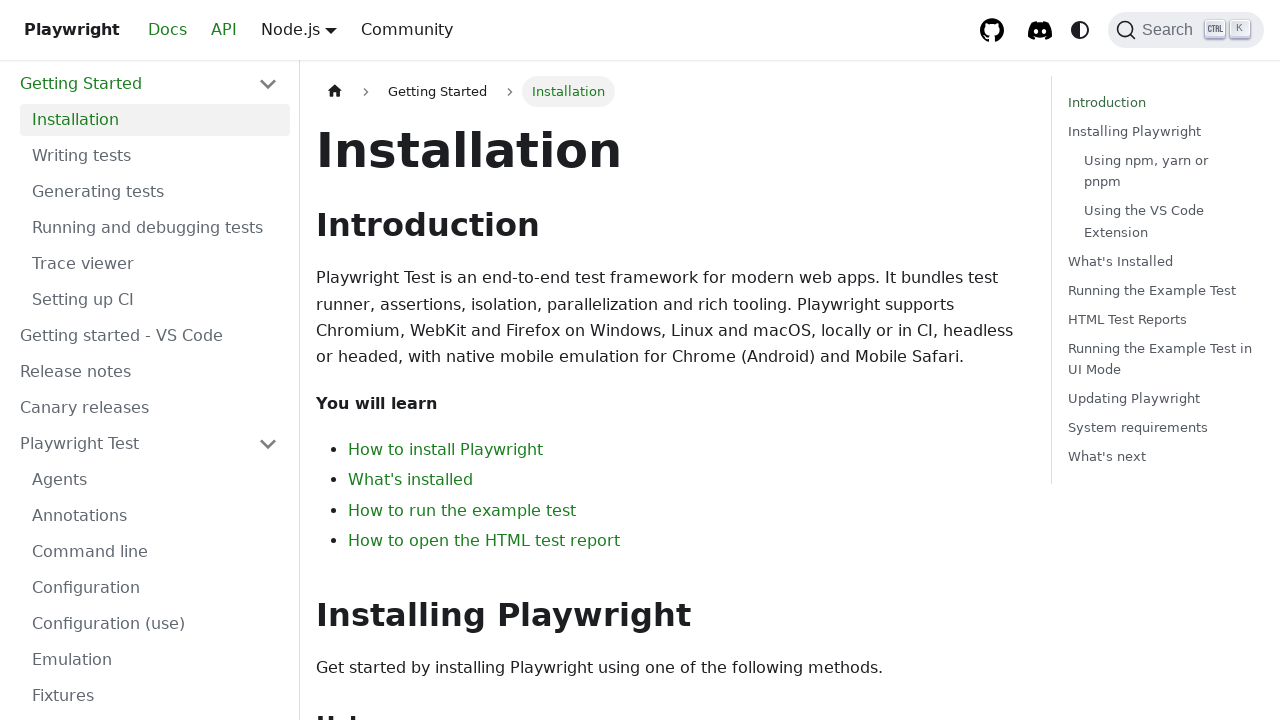

Clicked 'Running and debugging tests' link in left sidebar at (155, 228) on .theme-doc-sidebar-item-category.theme-doc-sidebar-item-category-level-1.menu__l
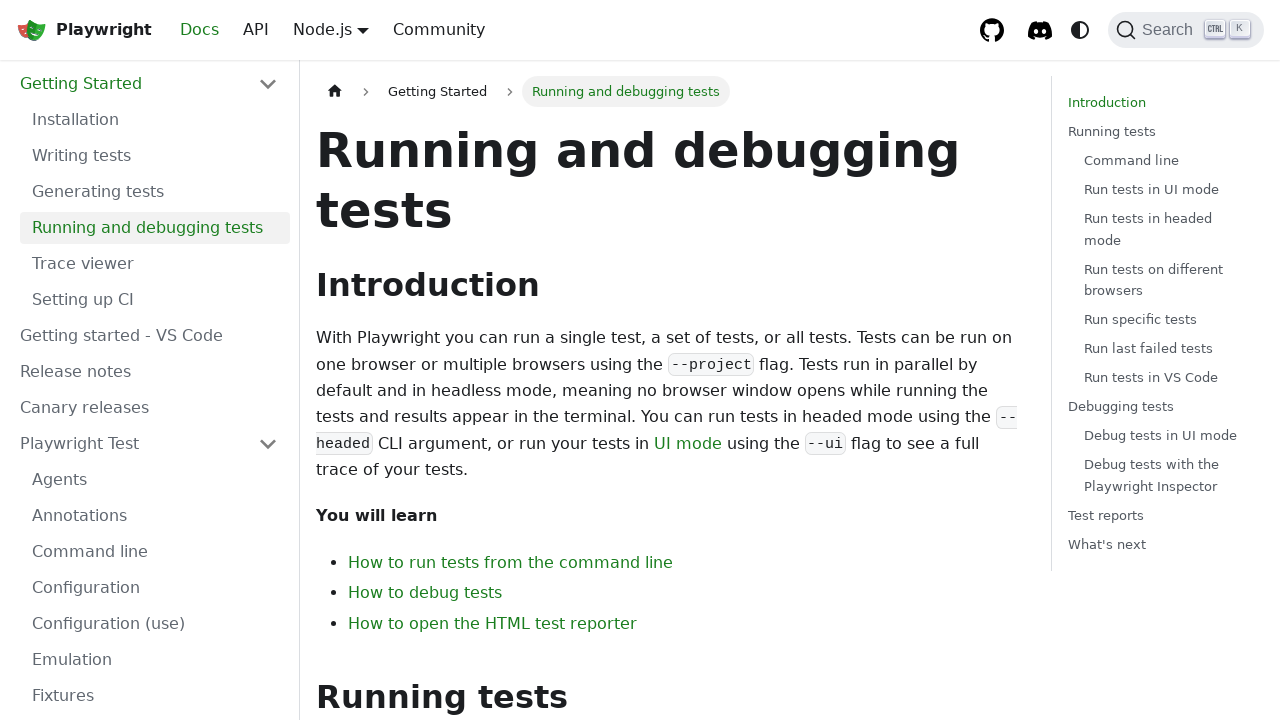

Clicked 'Command line' link in table of contents on the right at (1166, 161) on .table-of-contents.table-of-contents__left-border >> internal:role=link[name="Co
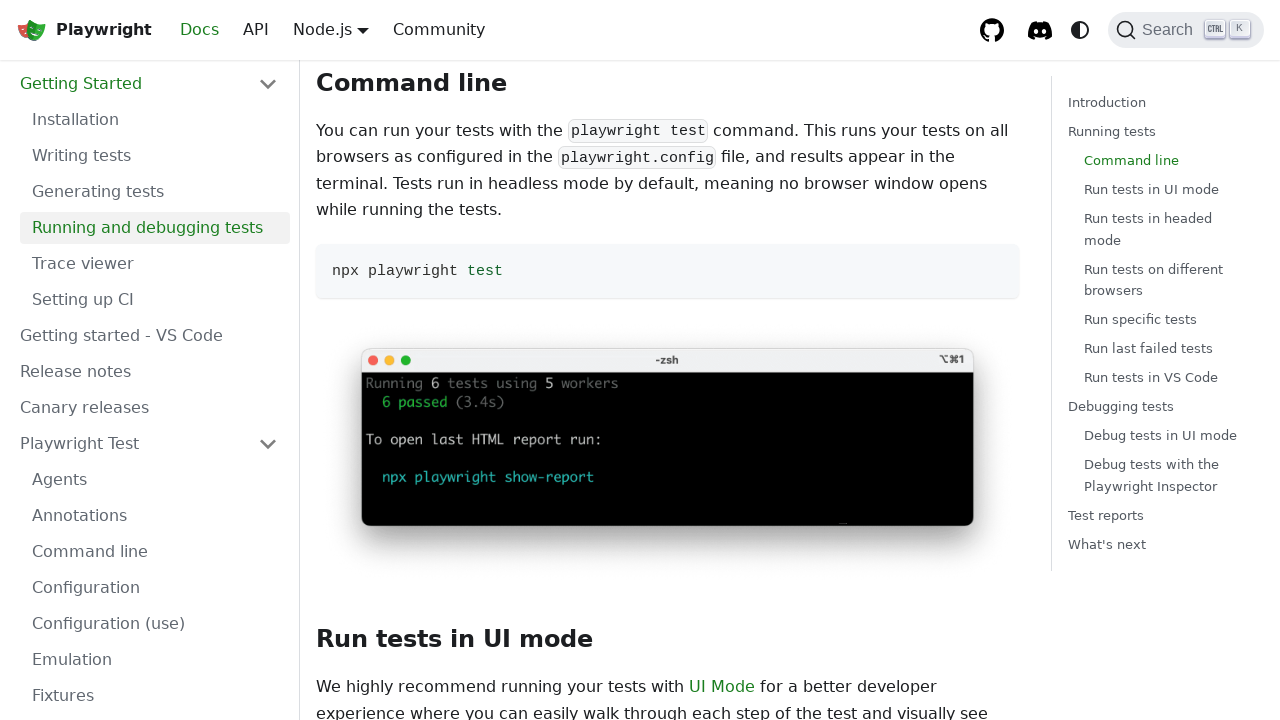

Verified navigation to Command line section at https://playwright.dev/docs/running-tests#command-line
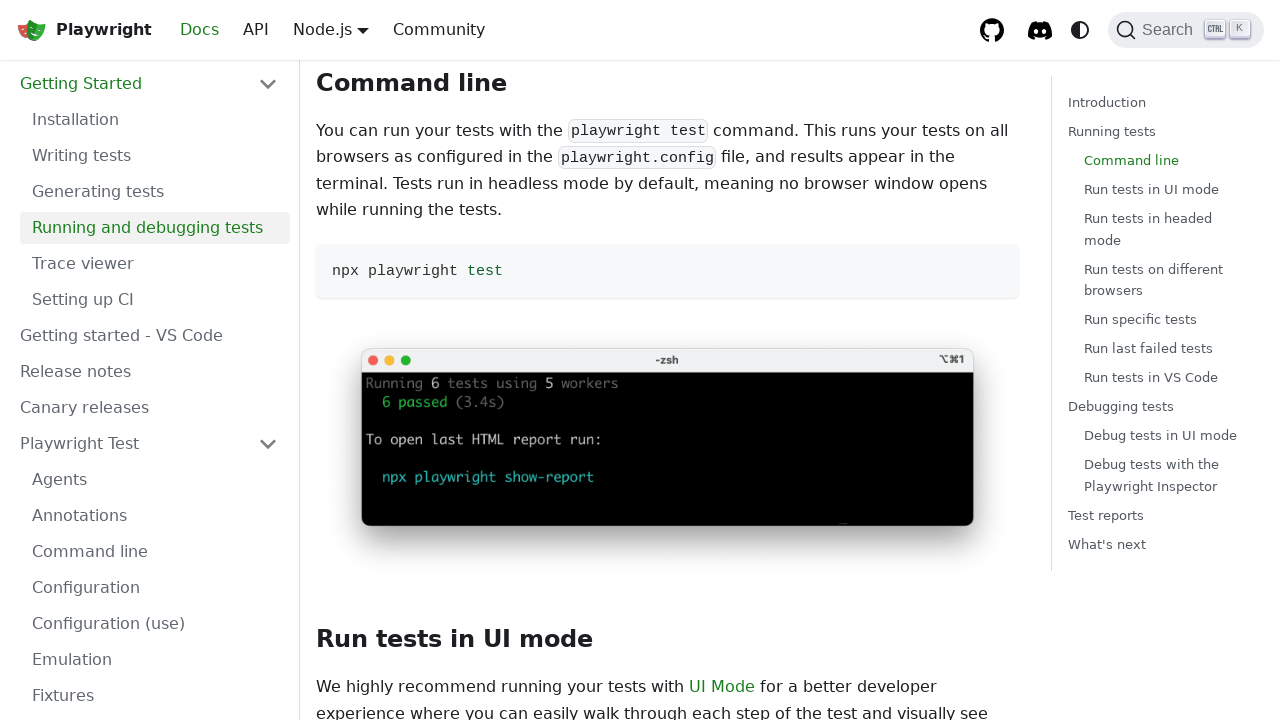

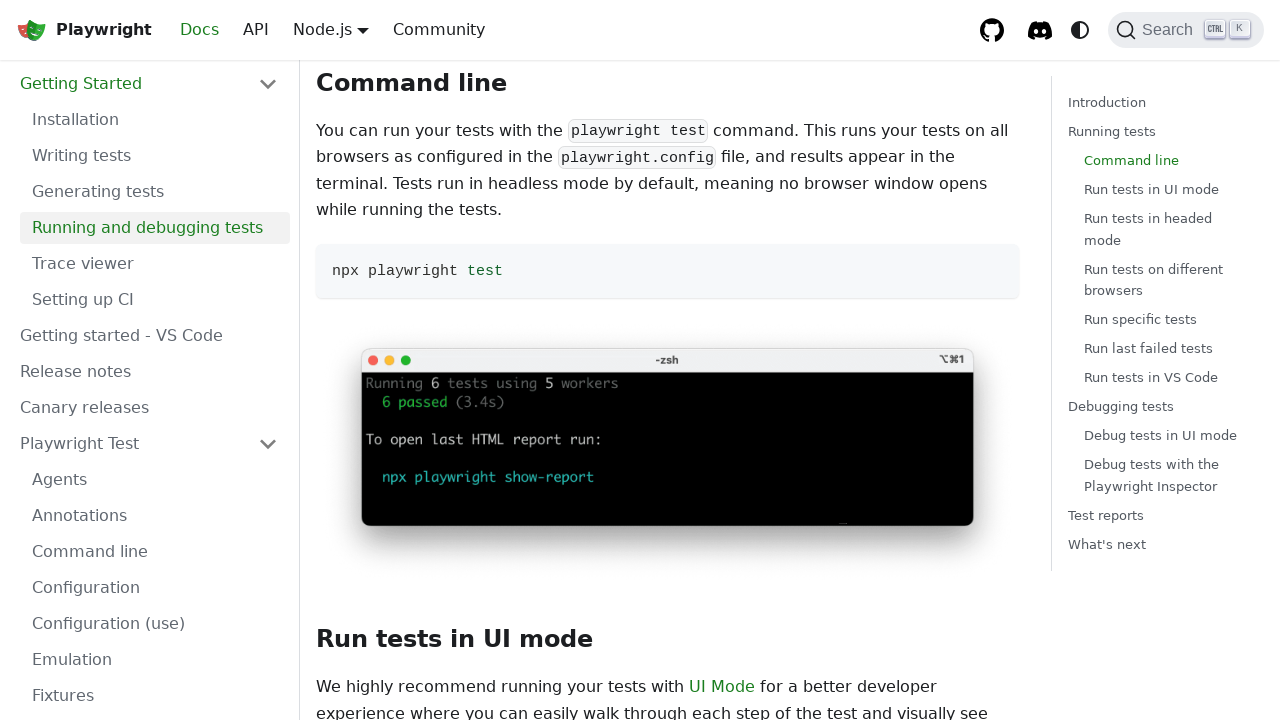